Tests single window handling by clicking a tab to switch view, opening a new window via button click, then interacting with navbar and navigating to about page in the new window

Starting URL: https://demo.automationtesting.in/Windows.html

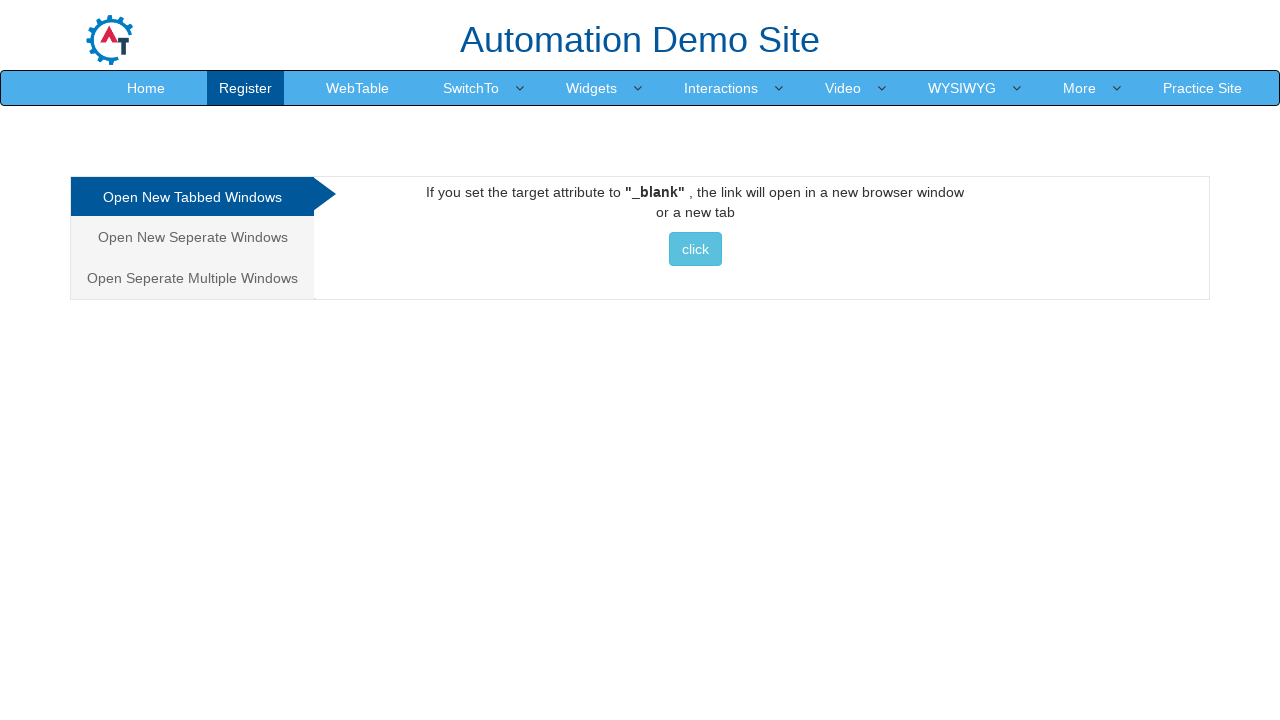

Clicked on the Separate tab to switch view at (192, 237) on .analystic[href="#Seperate"]
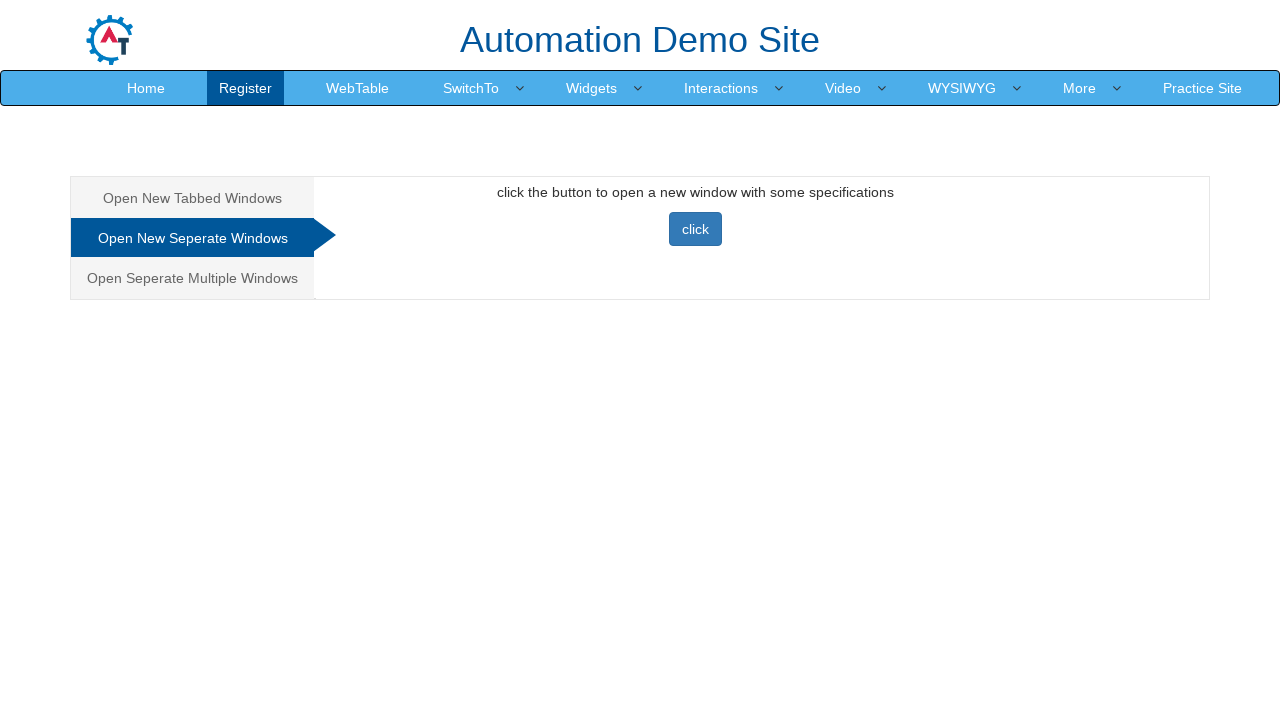

Clicked button to open new window at (695, 229) on button[onclick="newwindow()"]
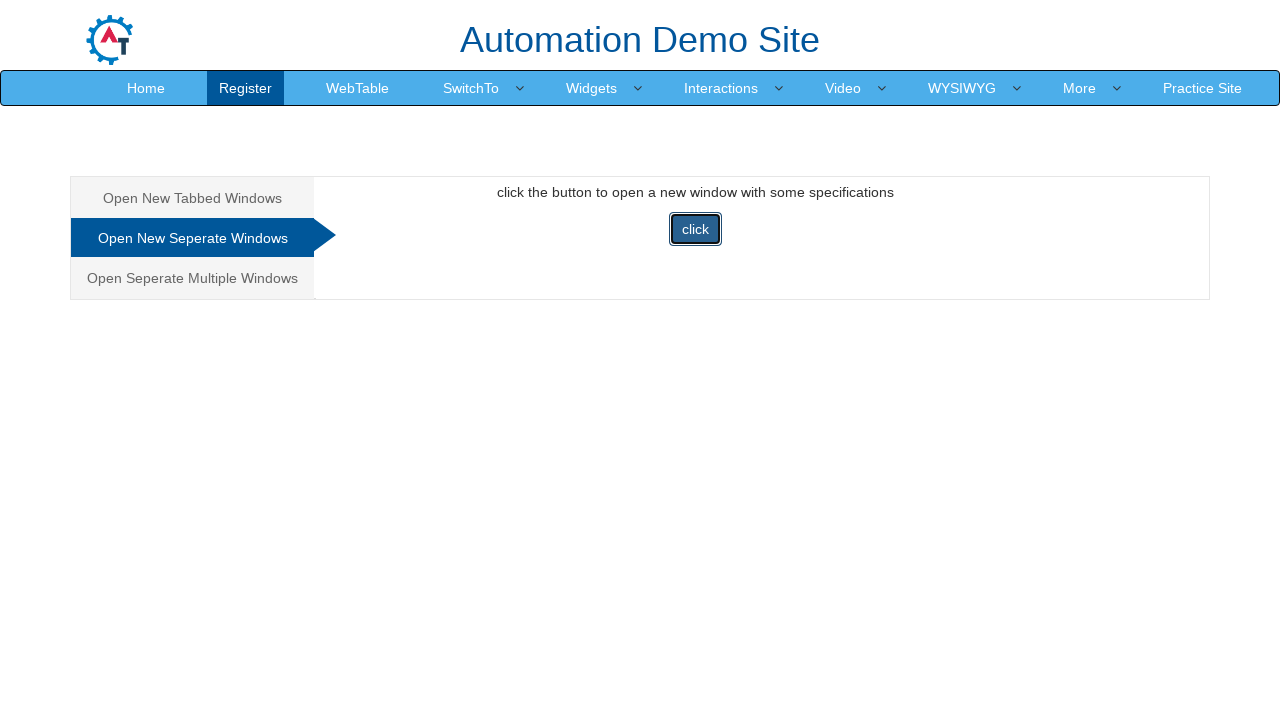

New window loaded and ready
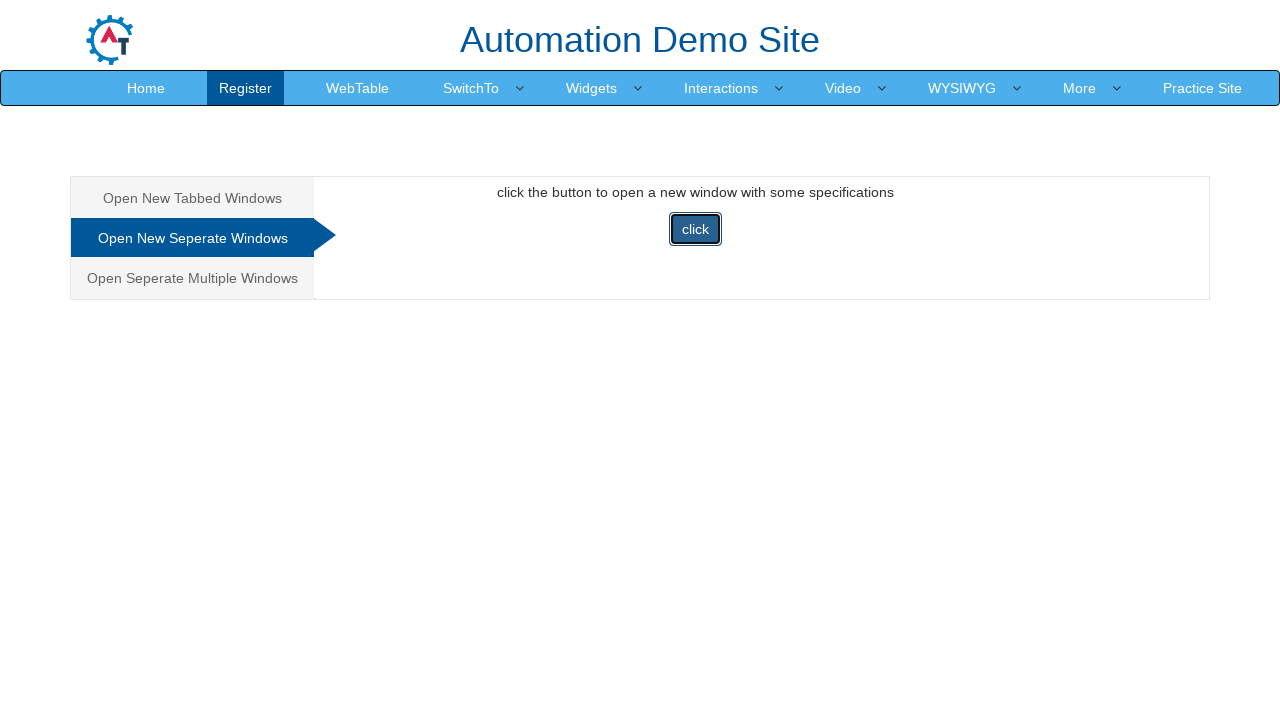

Clicked navbar dropdown in new window at (445, 32) on #navbarDropdown
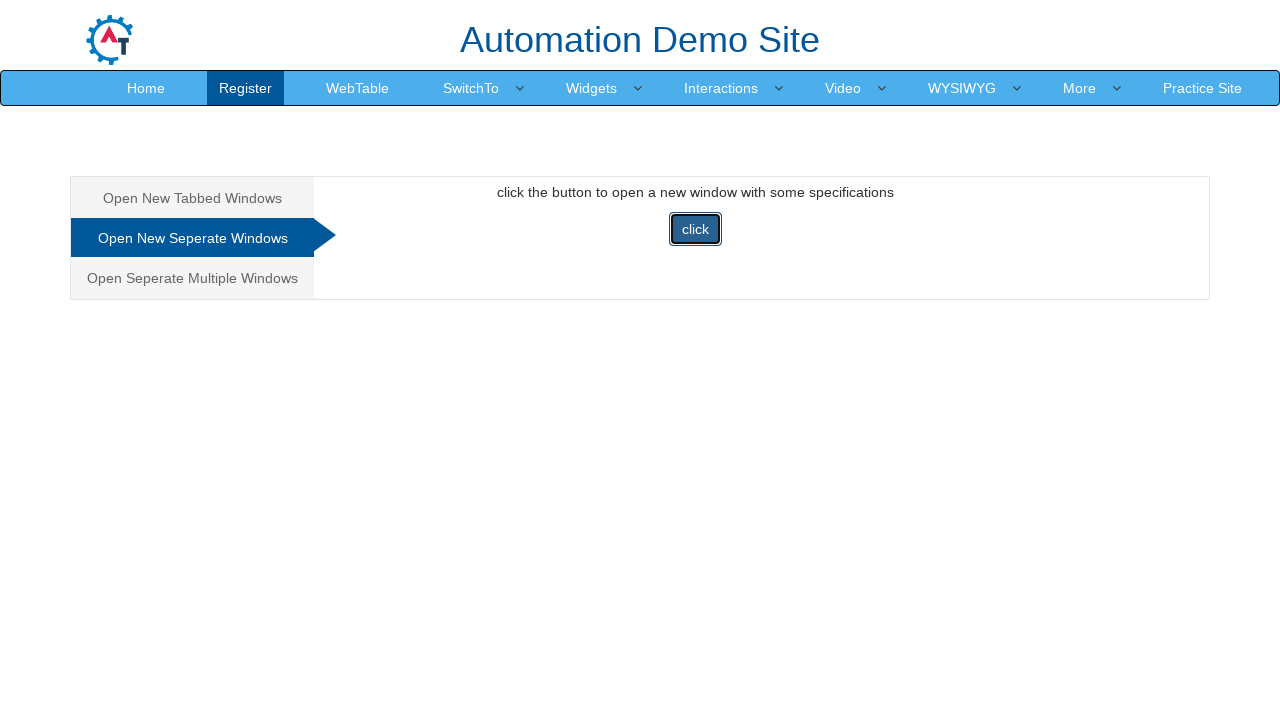

Clicked about link in new window at (505, 79) on a[href='/about']
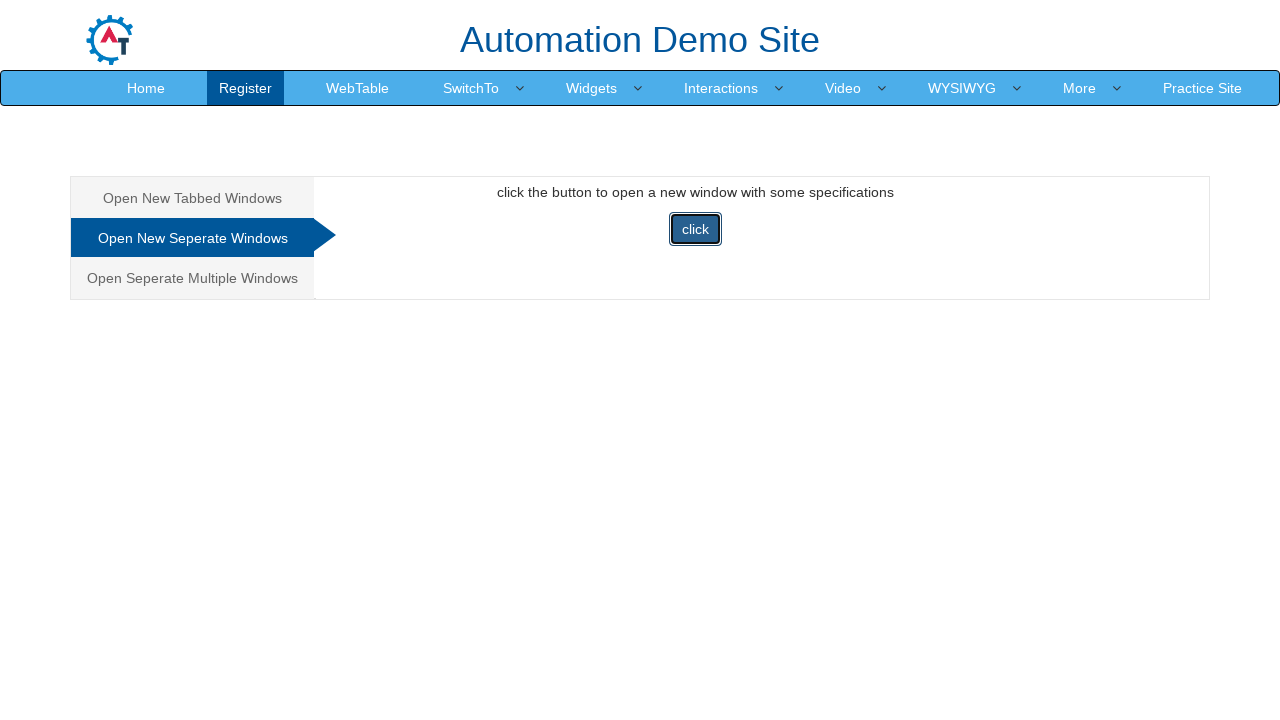

About page loaded in new window
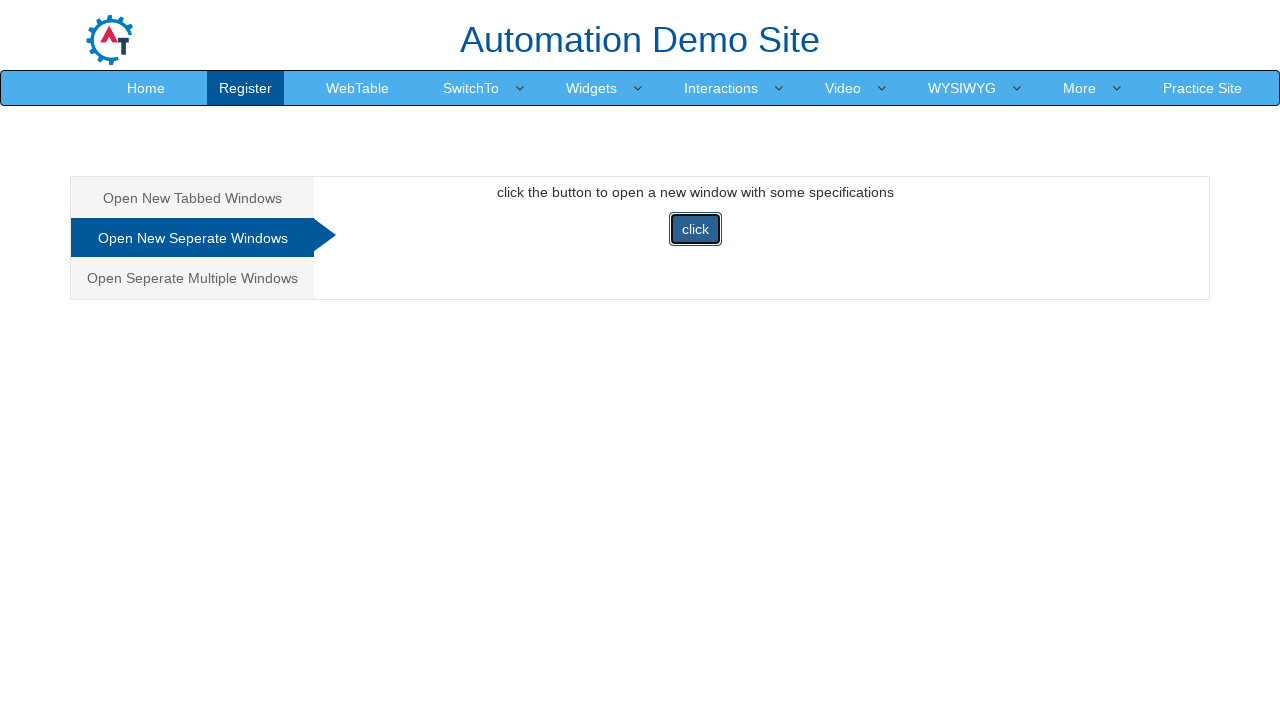

Closed the new window
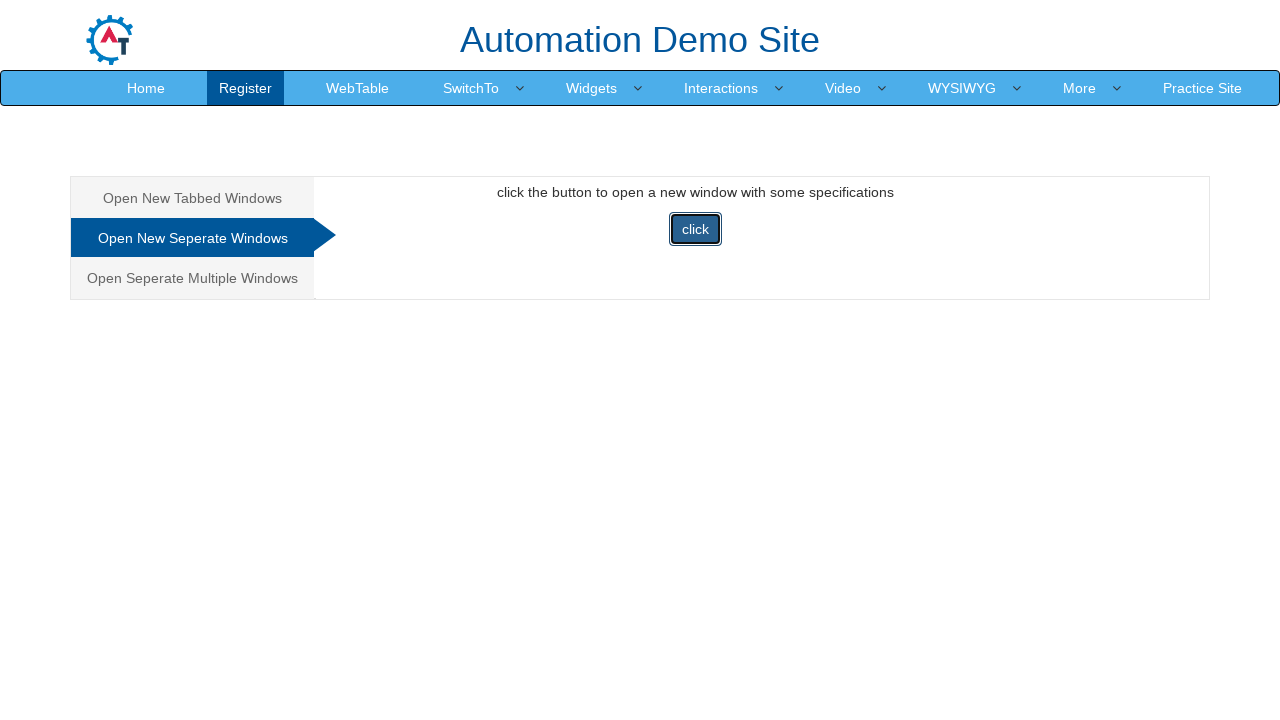

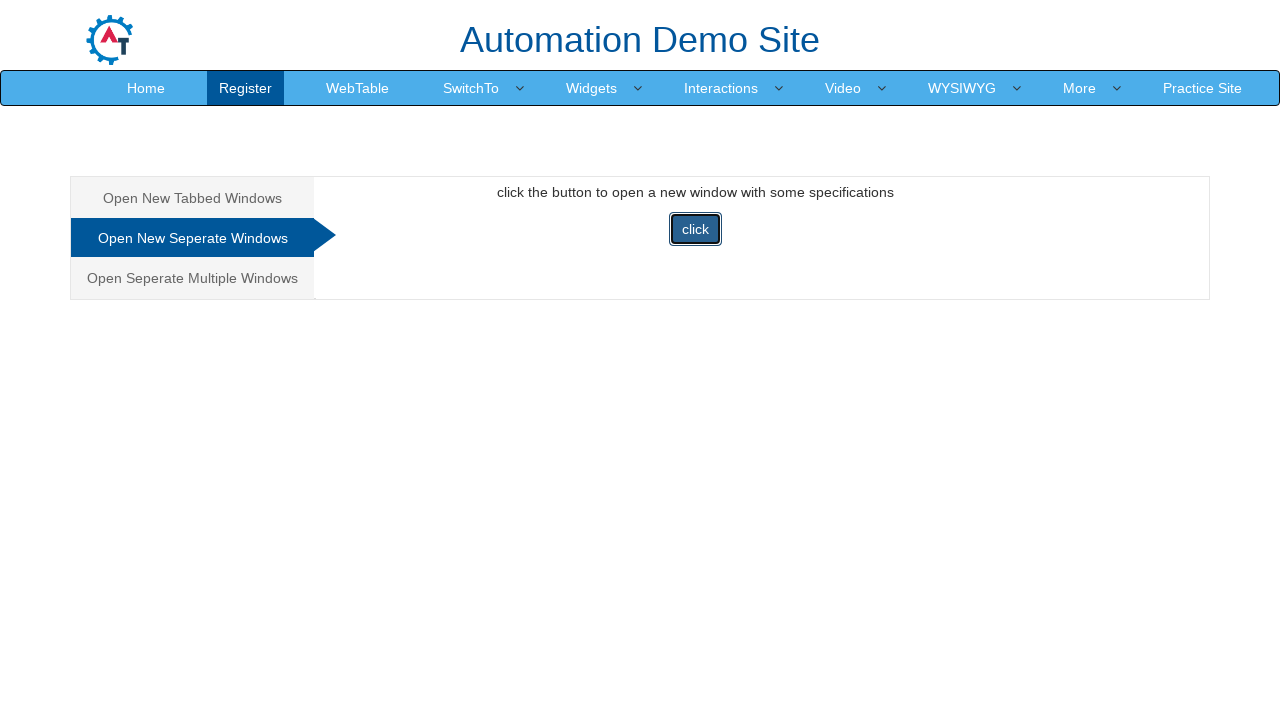